Tests handling of JavaScript confirm dialogs by clicking a button that triggers a confirm alert, accepting it, and verifying the result

Starting URL: https://practice.cydeo.com/javascript_alerts

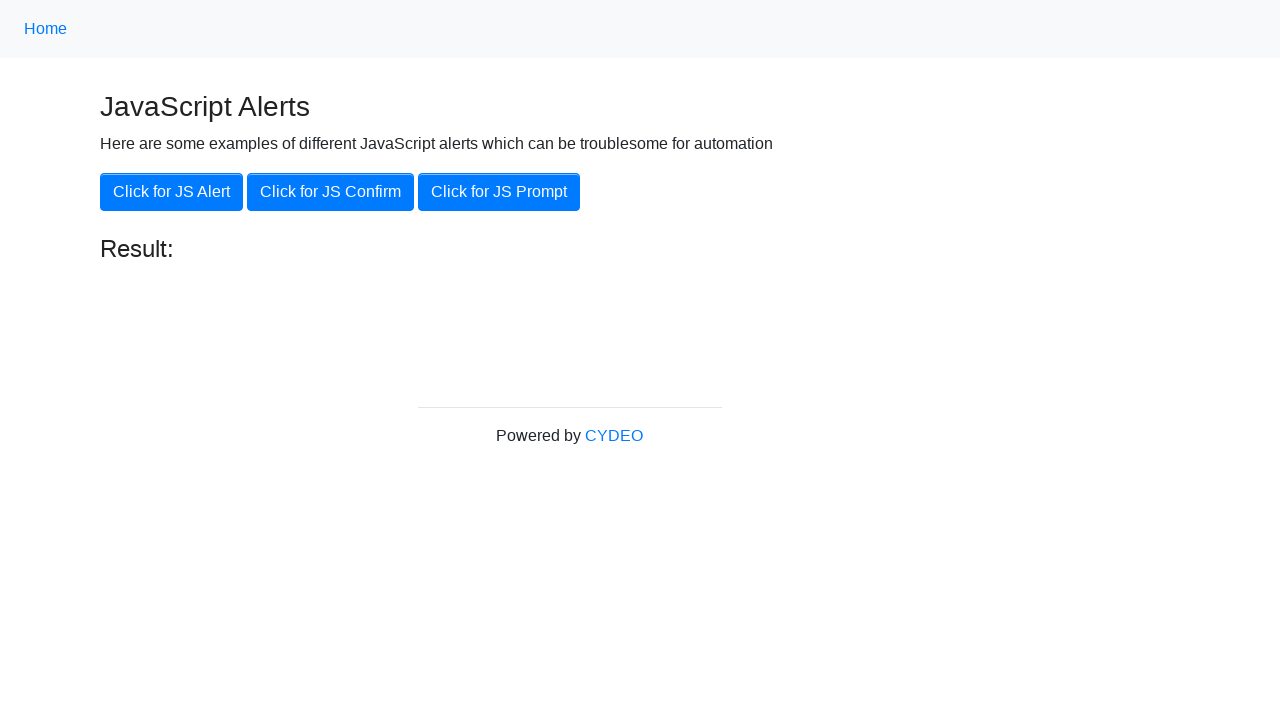

Set up dialog handler to accept confirm dialogs
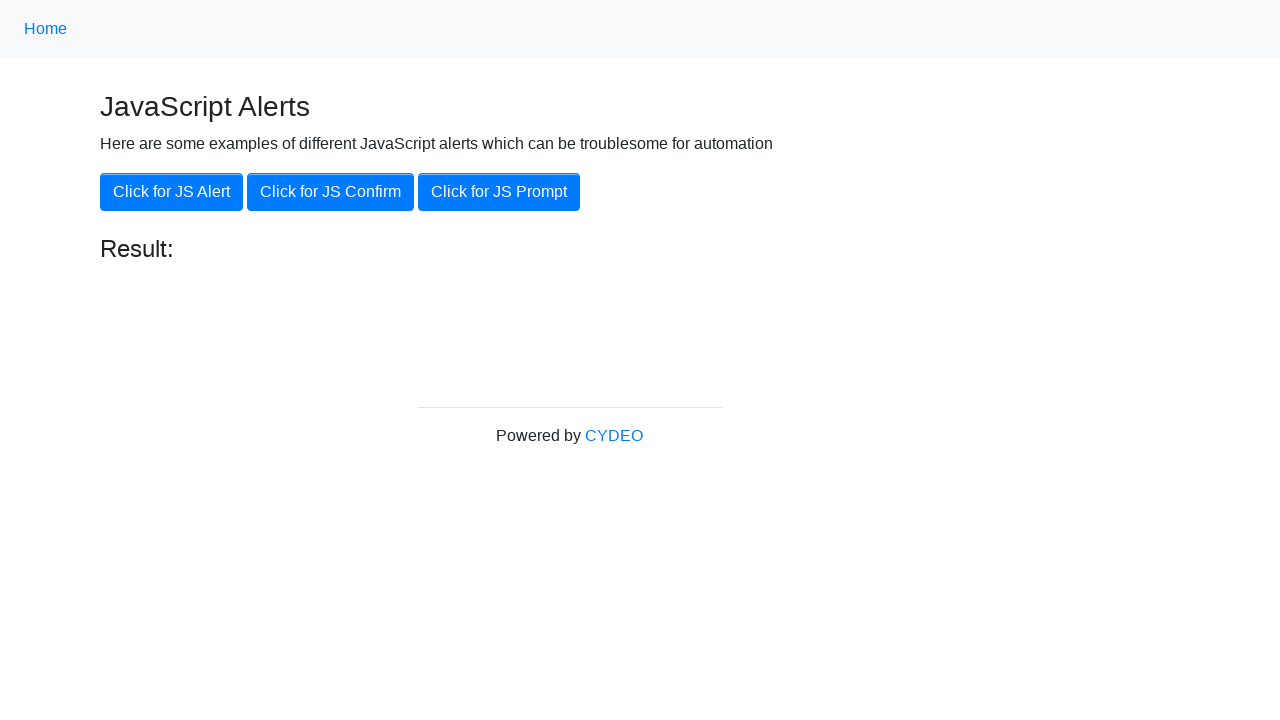

Clicked button to trigger JavaScript confirm alert at (330, 192) on xpath=//button[@onclick='jsConfirm()']
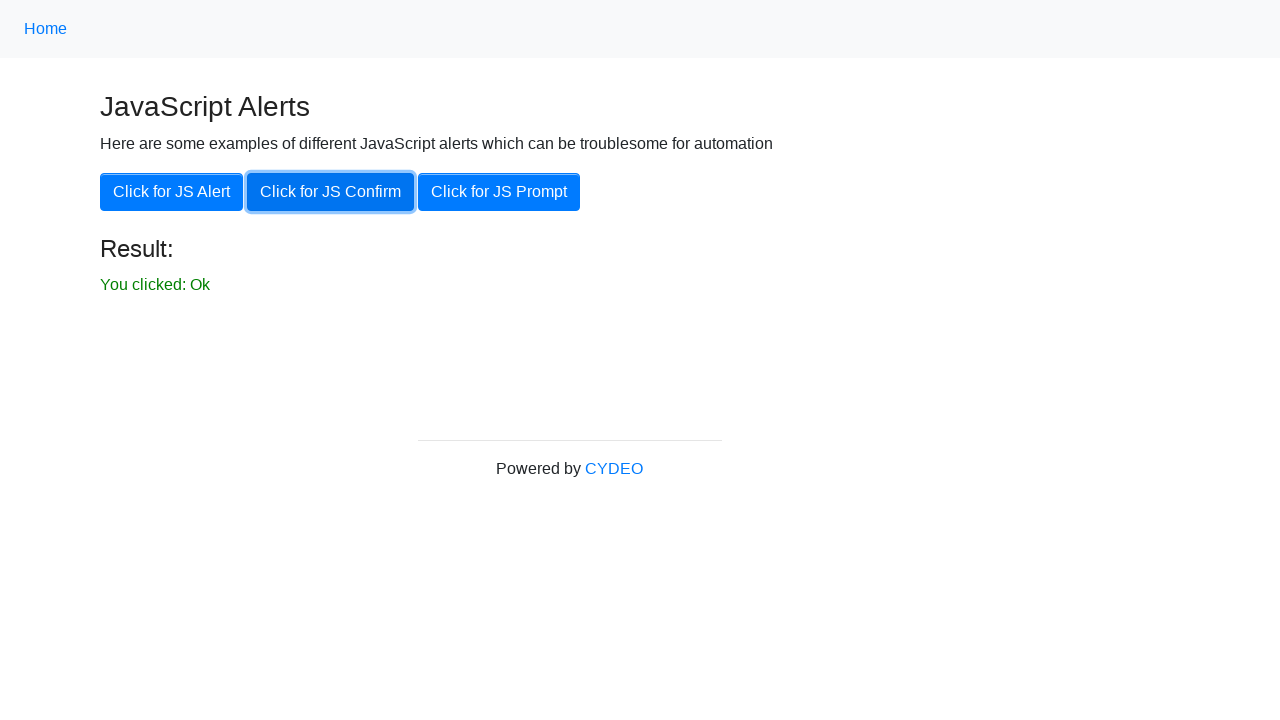

Verified confirm dialog was accepted - result shows 'You clicked: Ok'
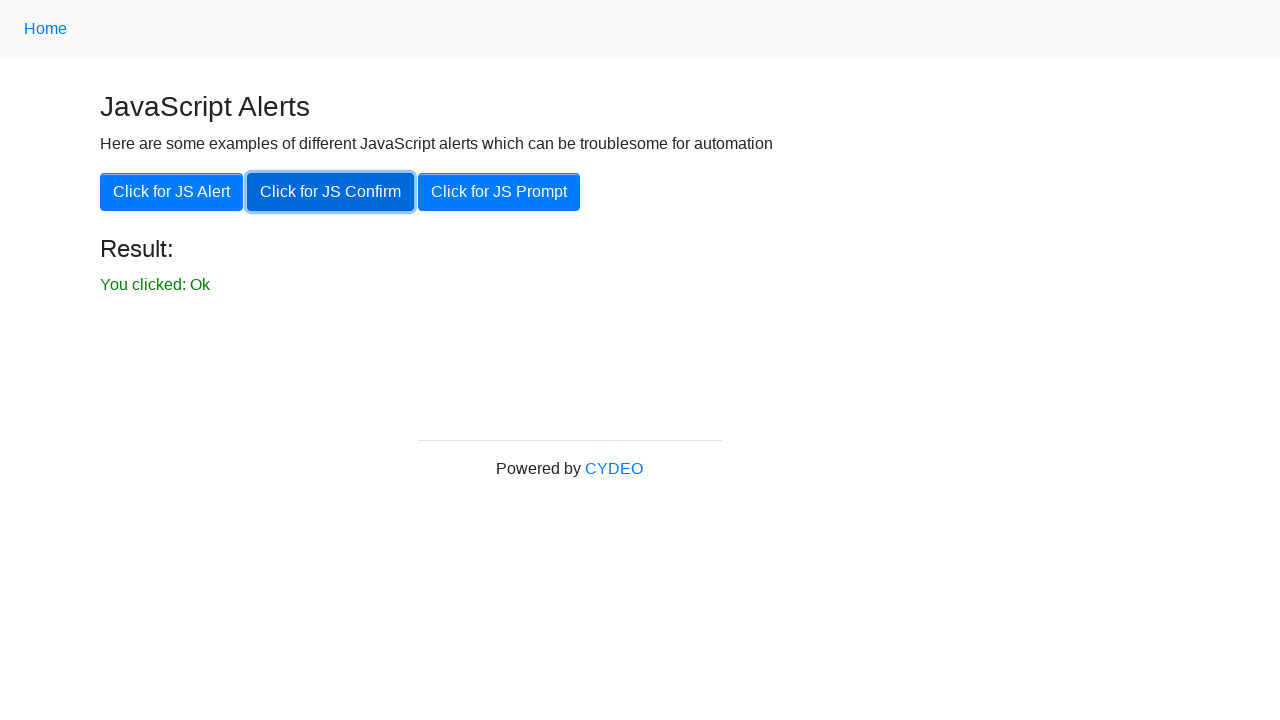

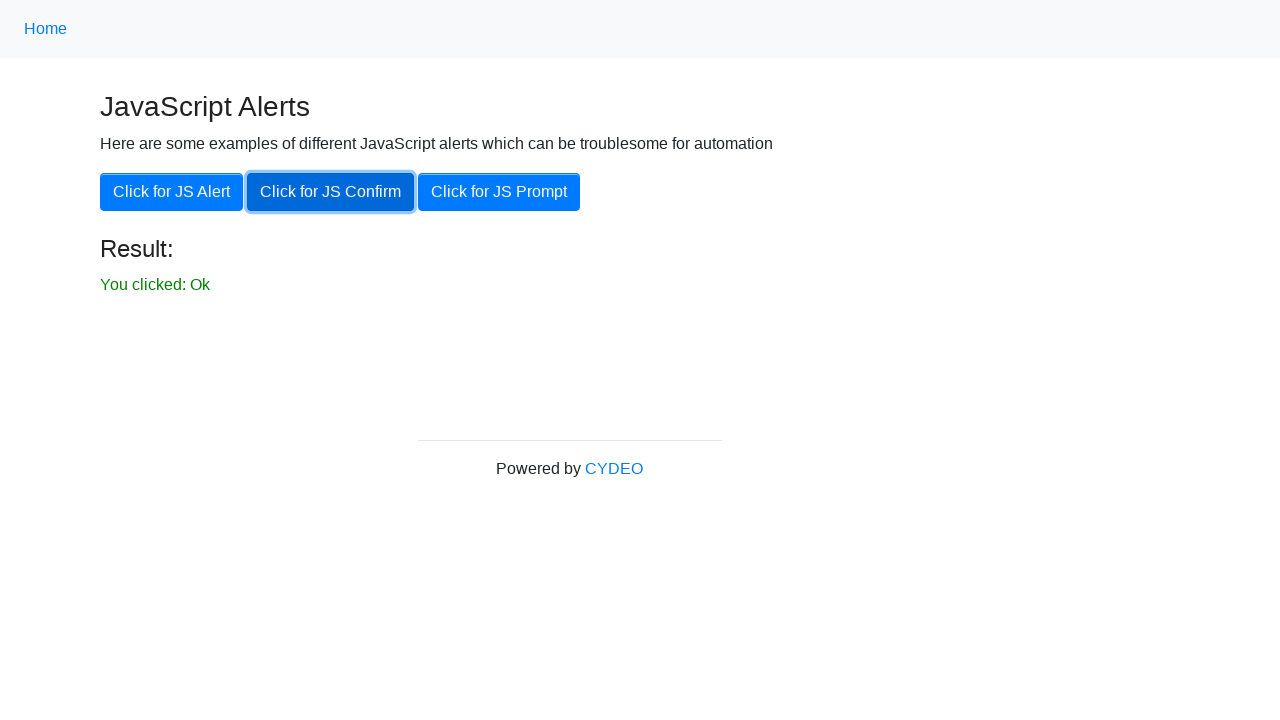